Tests filtering to display only completed todo items

Starting URL: https://demo.playwright.dev/todomvc

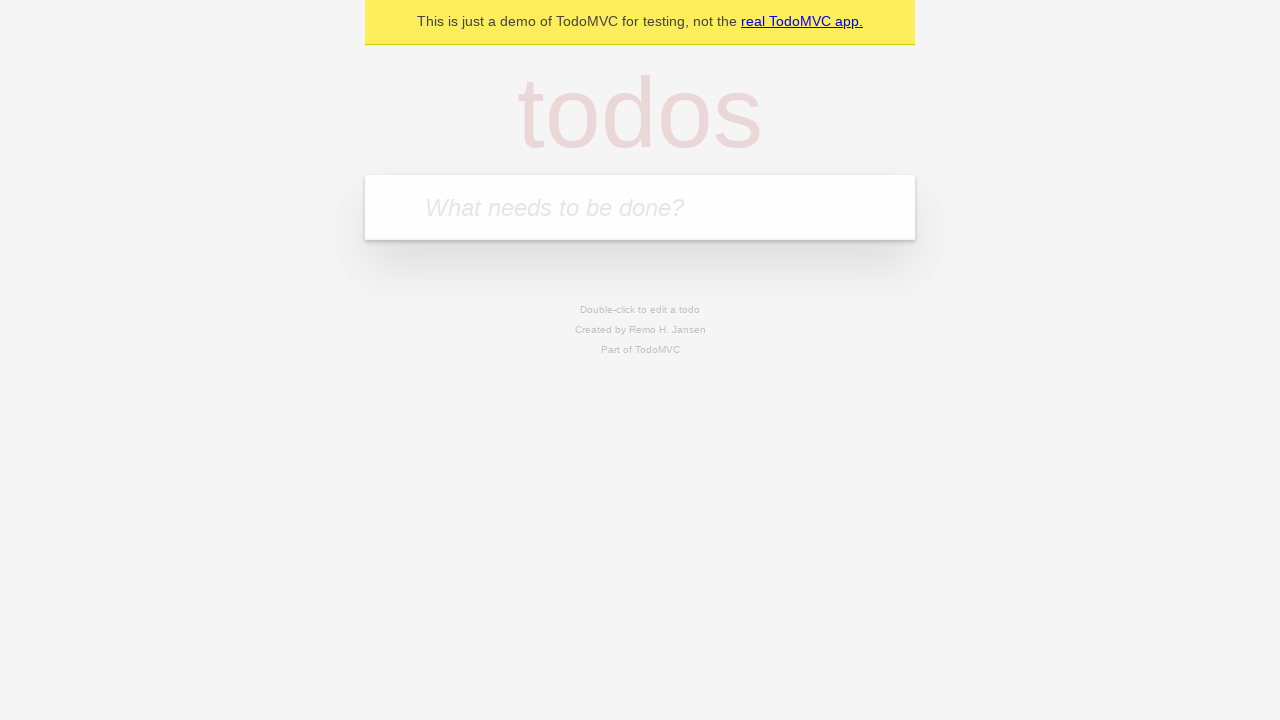

Filled todo input with 'buy some cheese' on internal:attr=[placeholder="What needs to be done?"i]
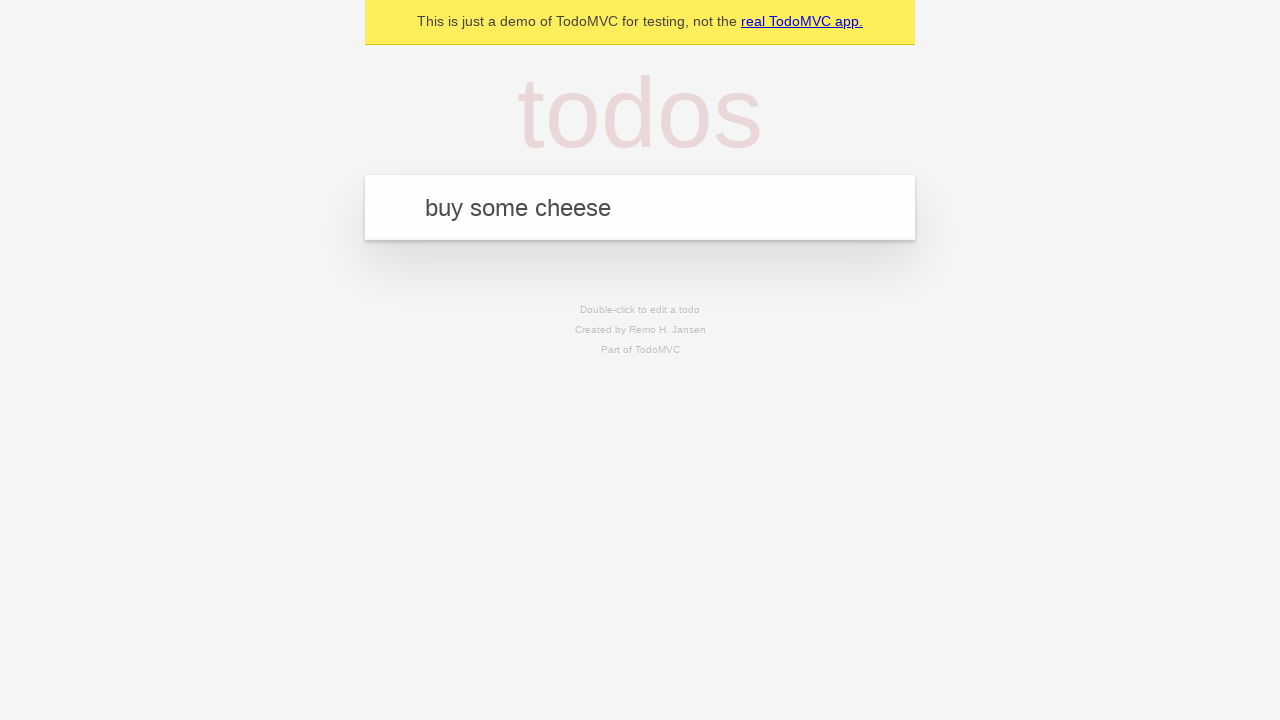

Pressed Enter to add first todo item on internal:attr=[placeholder="What needs to be done?"i]
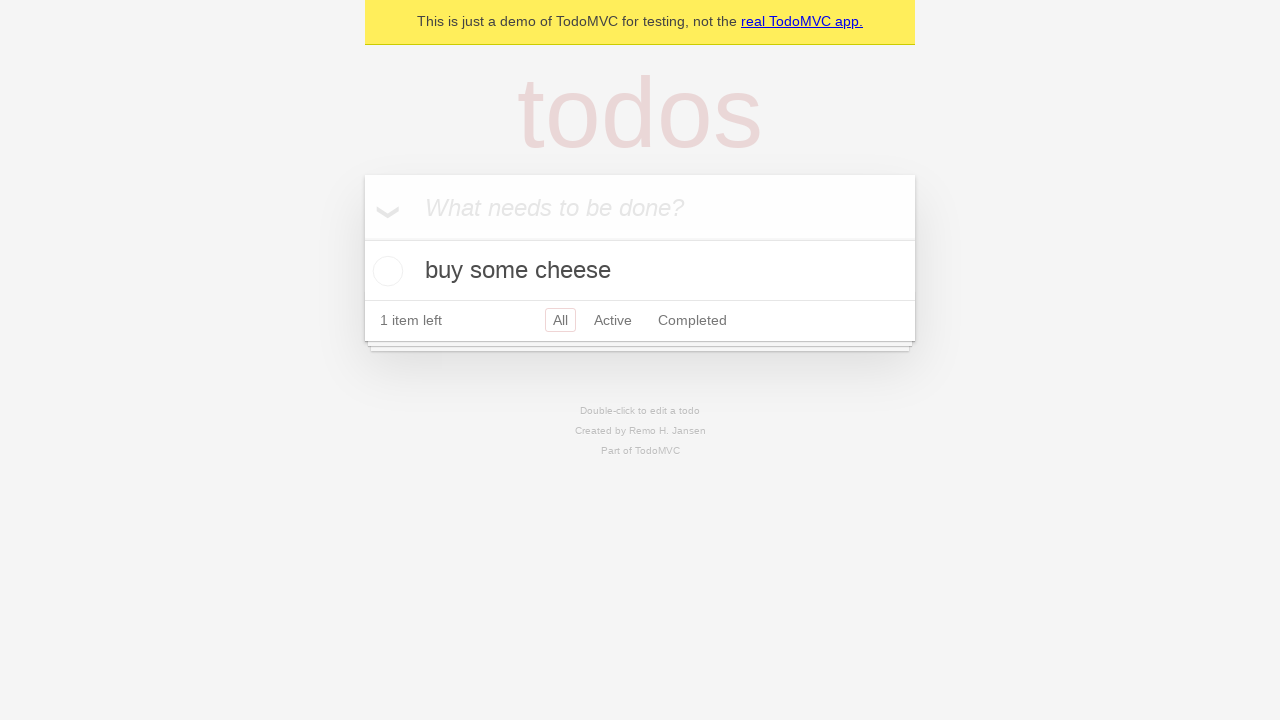

Filled todo input with 'feed the cat' on internal:attr=[placeholder="What needs to be done?"i]
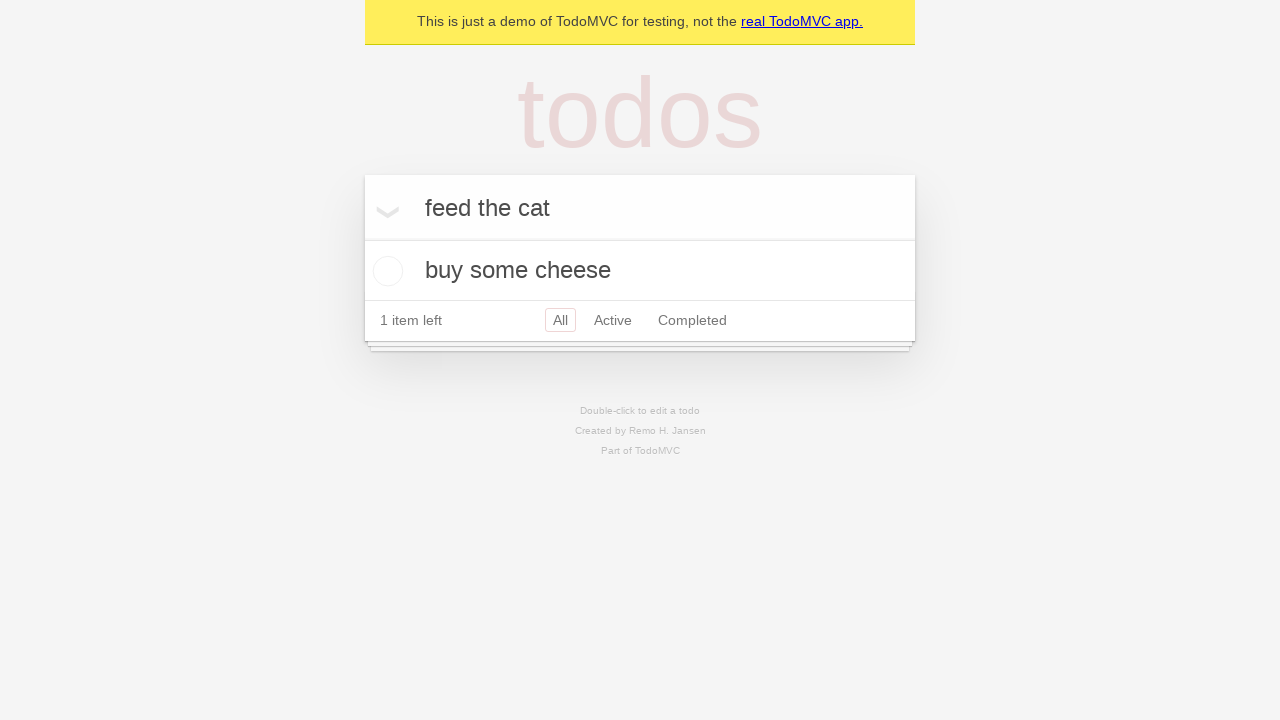

Pressed Enter to add second todo item on internal:attr=[placeholder="What needs to be done?"i]
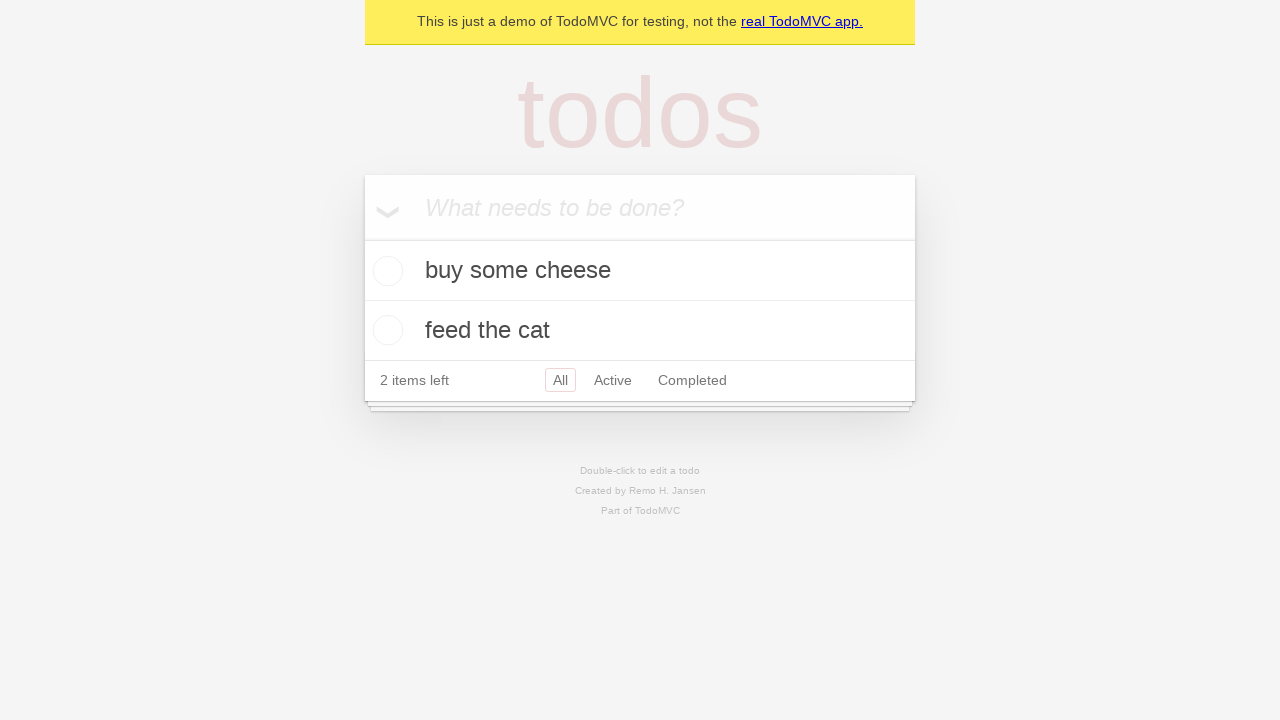

Filled todo input with 'book a doctors appointment' on internal:attr=[placeholder="What needs to be done?"i]
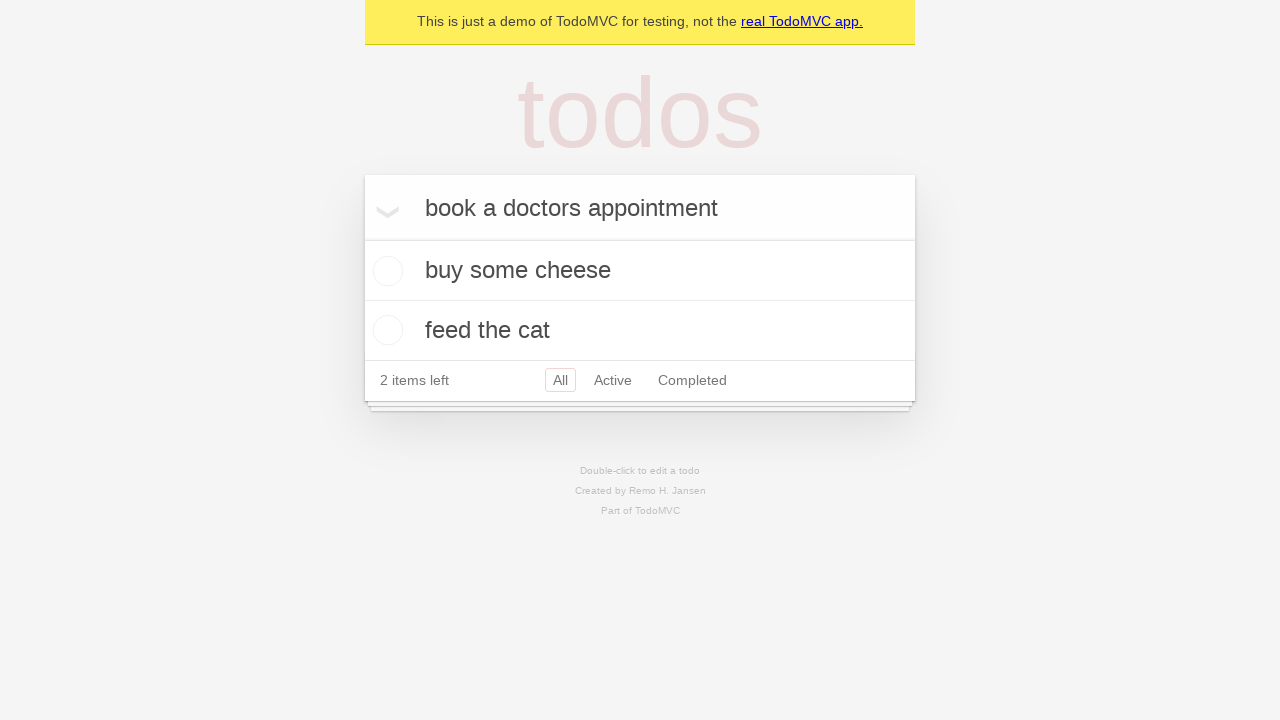

Pressed Enter to add third todo item on internal:attr=[placeholder="What needs to be done?"i]
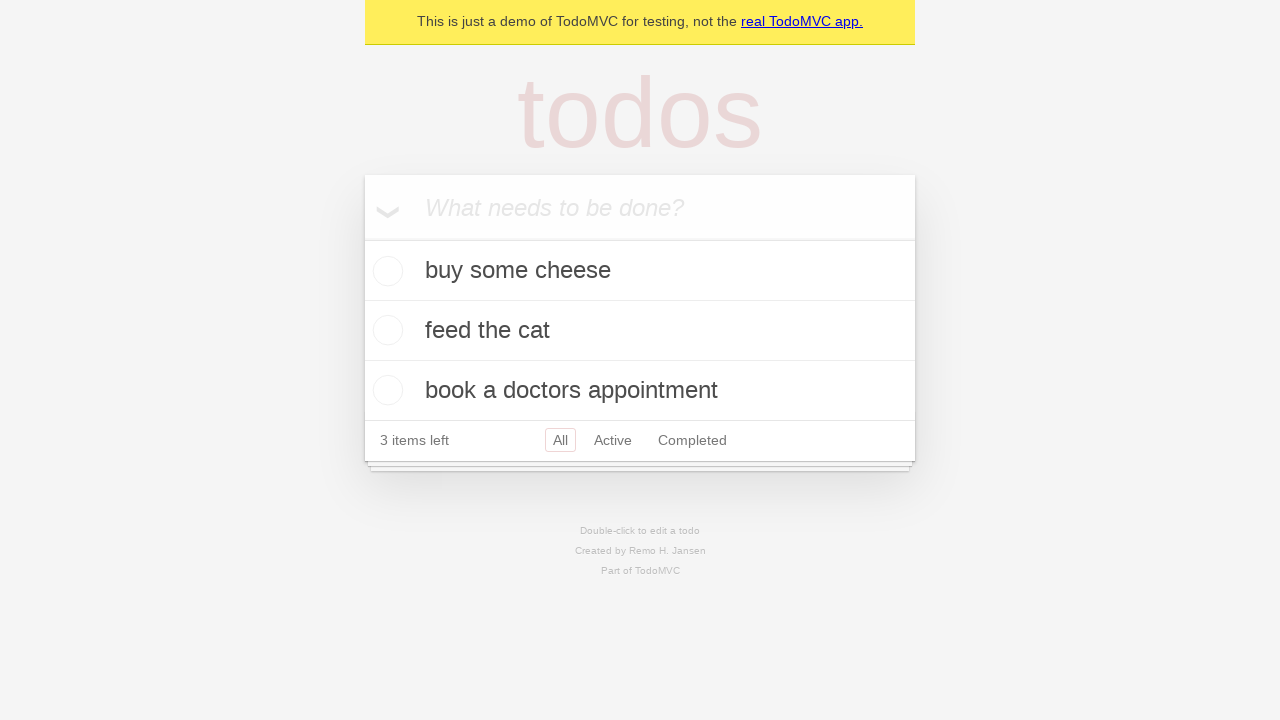

Waited for all 3 todo items to be added
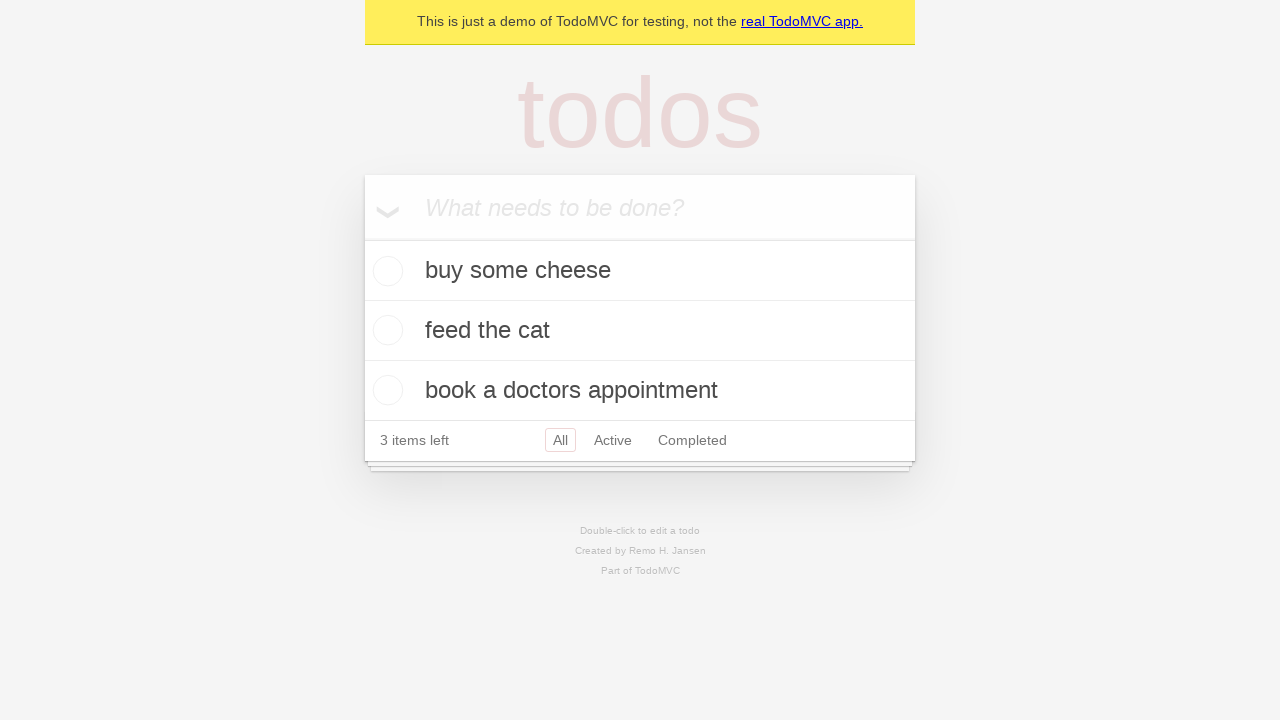

Checked the second todo item (feed the cat) as completed at (385, 330) on internal:testid=[data-testid="todo-item"s] >> nth=1 >> internal:role=checkbox
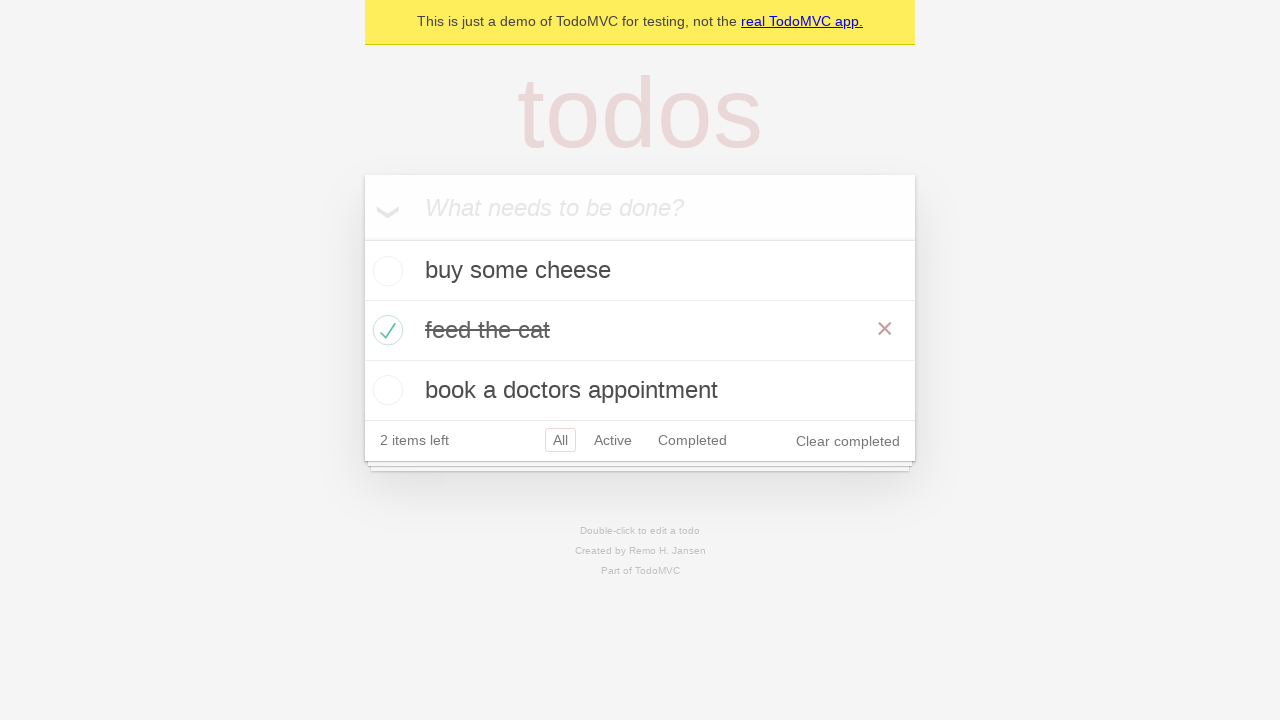

Clicked on the Completed filter link at (692, 440) on internal:role=link[name="Completed"i]
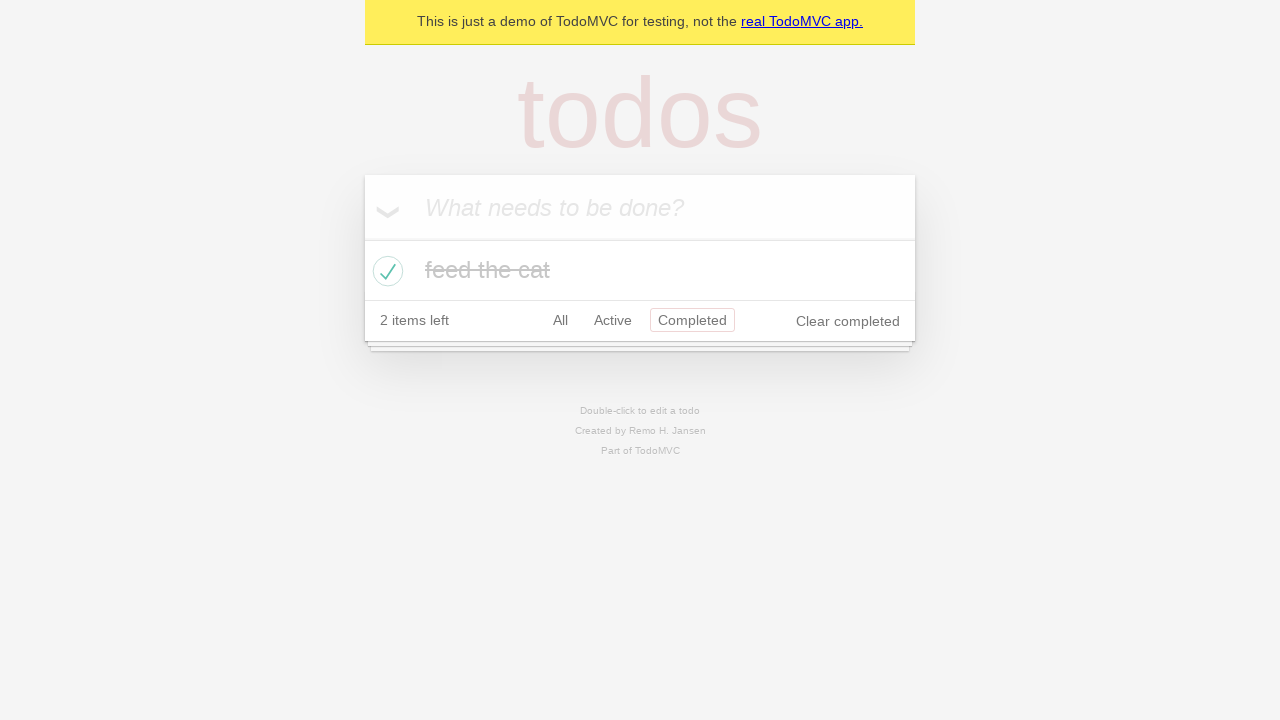

Waited for filtered view to show only 1 completed item
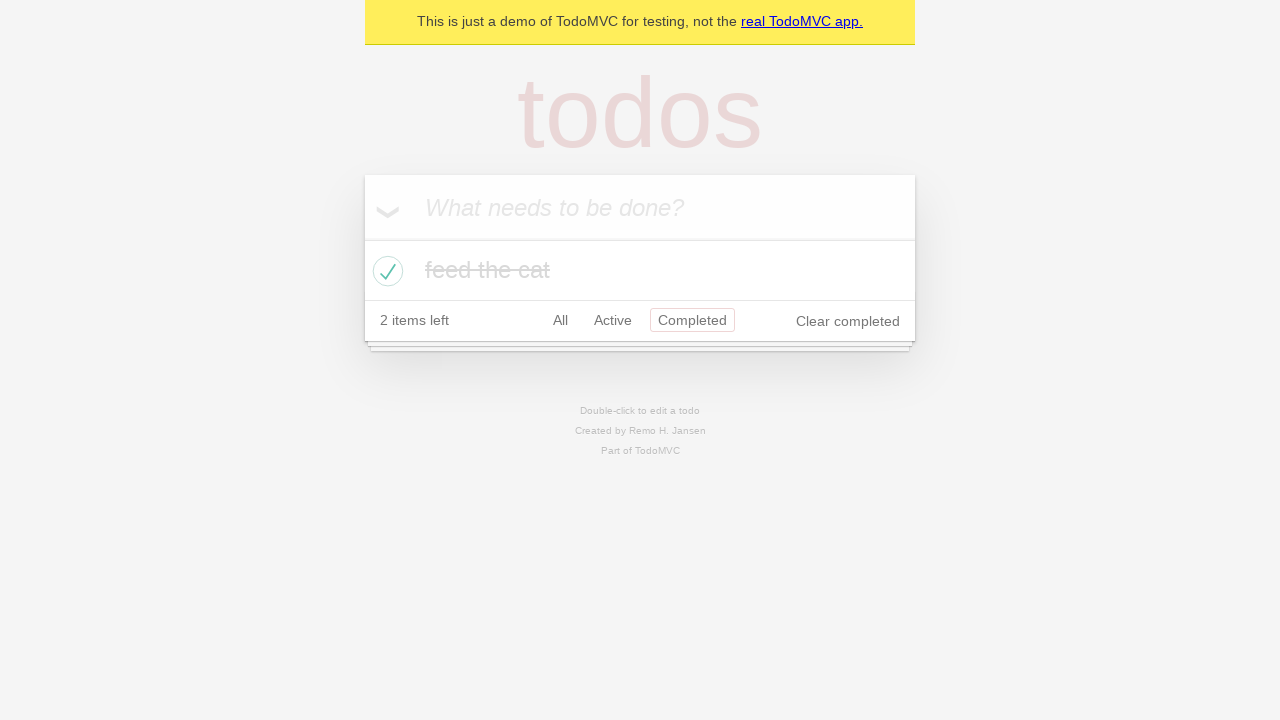

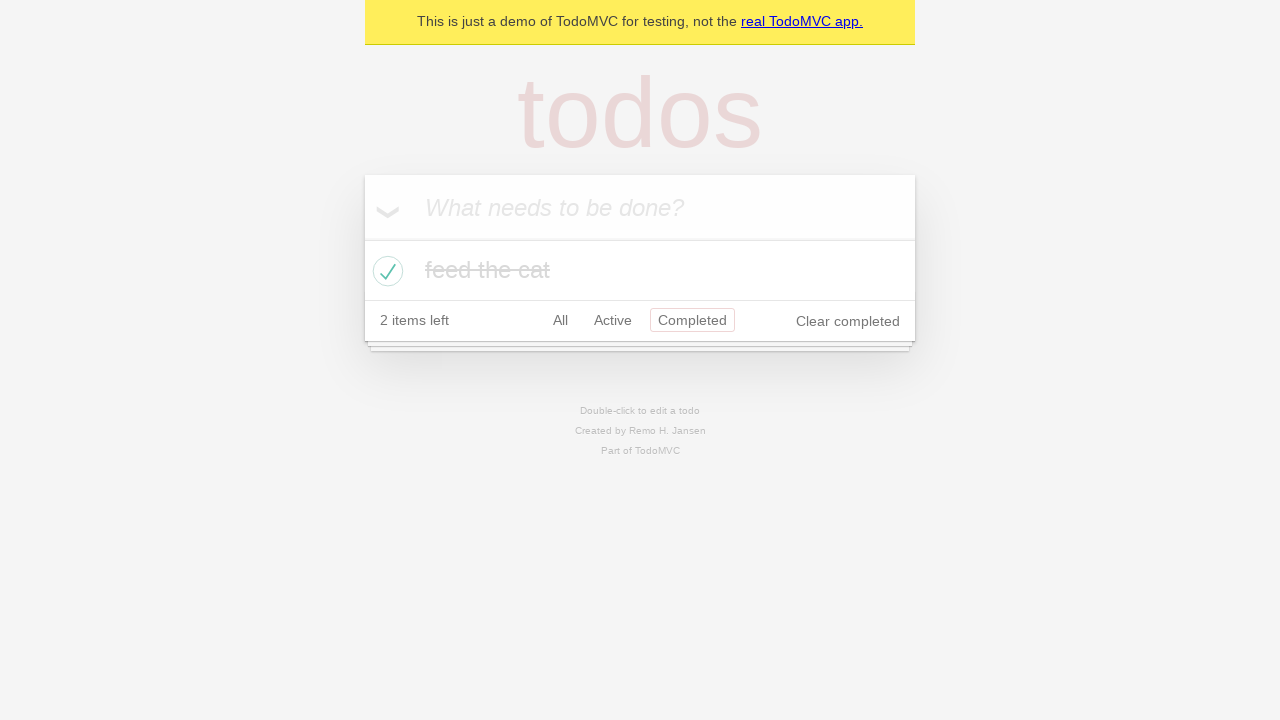